Tests browser window handling by opening new windows, switching between them, and returning to the main window

Starting URL: https://demoqa.com/browser-windows

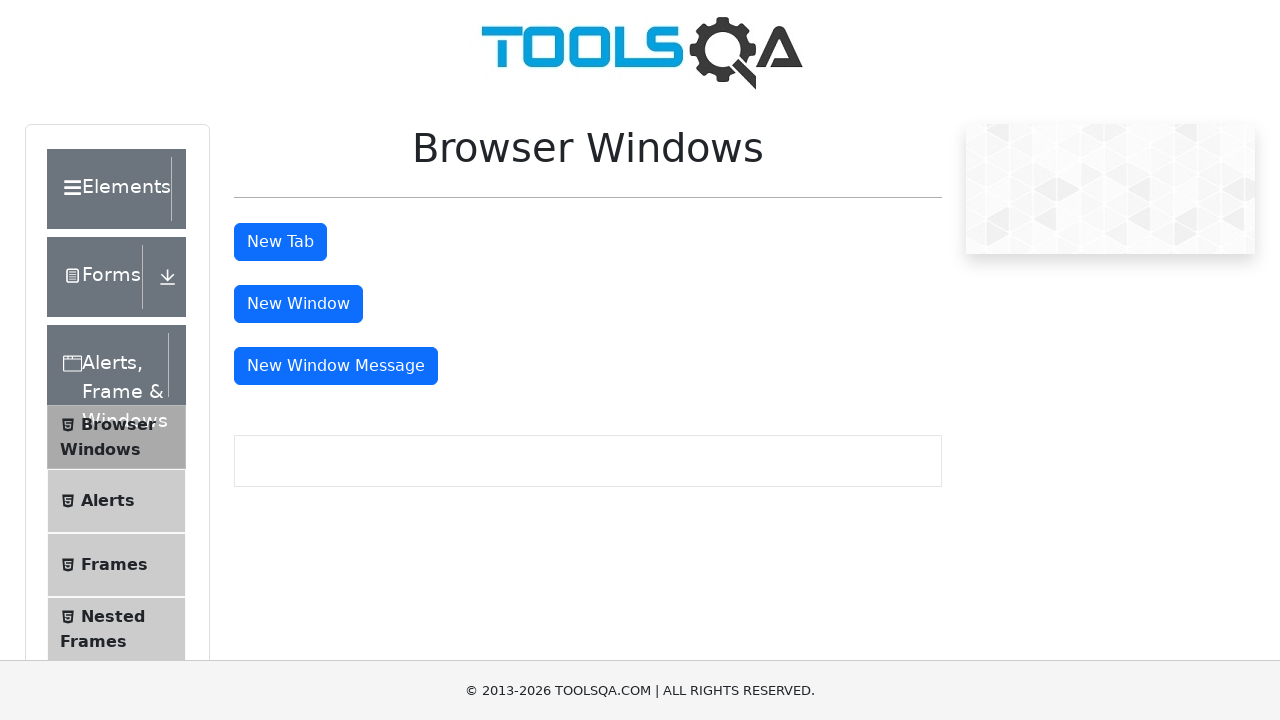

Stored main window/page context
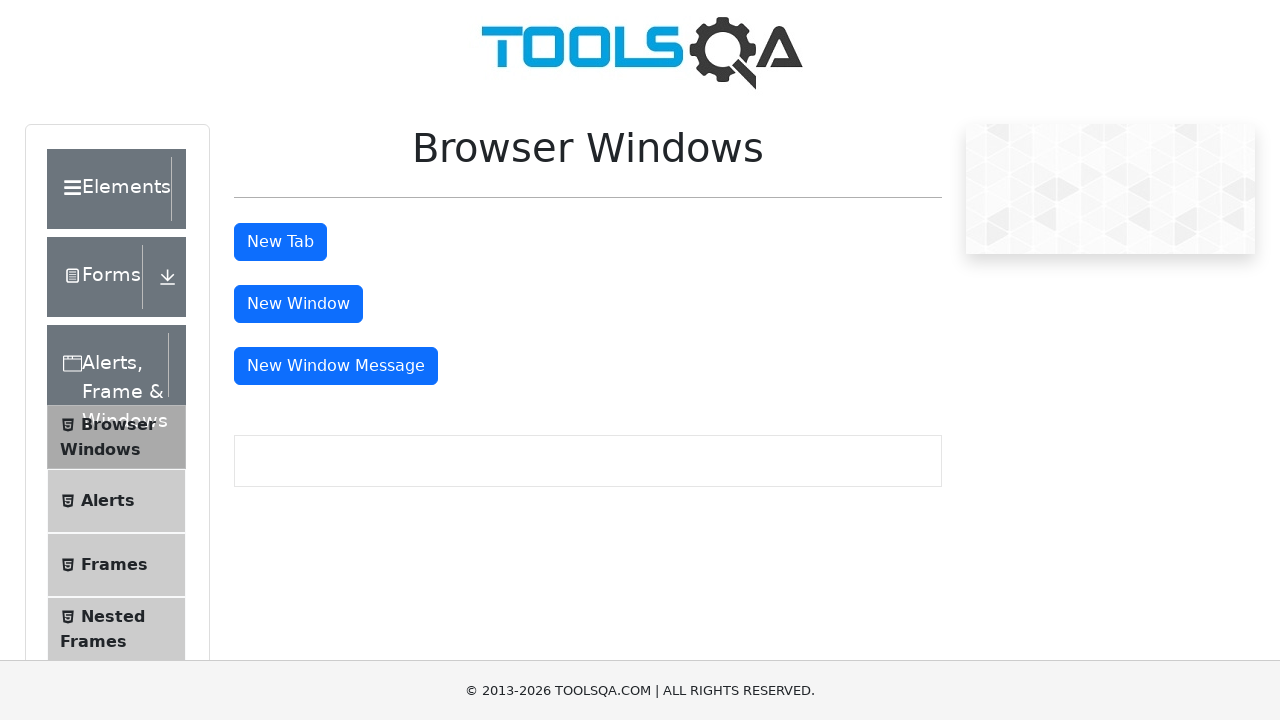

Clicked button to open new window at (298, 304) on #windowButton
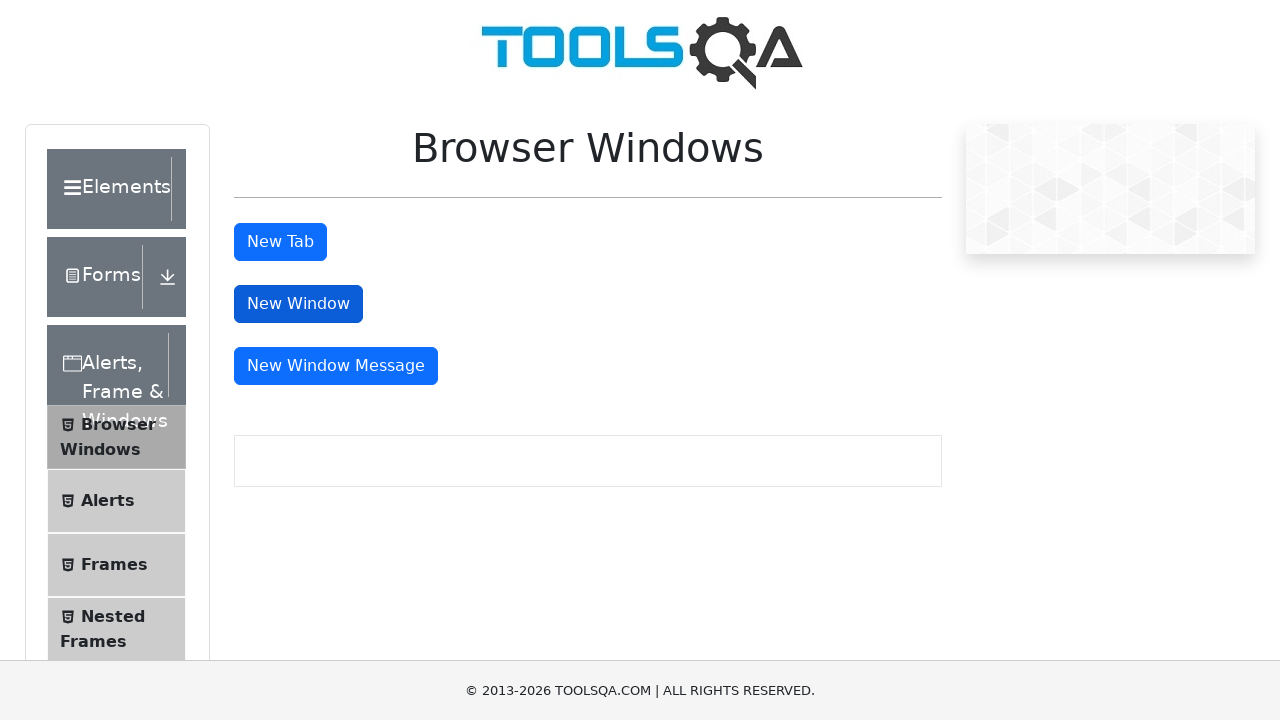

New window opened and popup context acquired
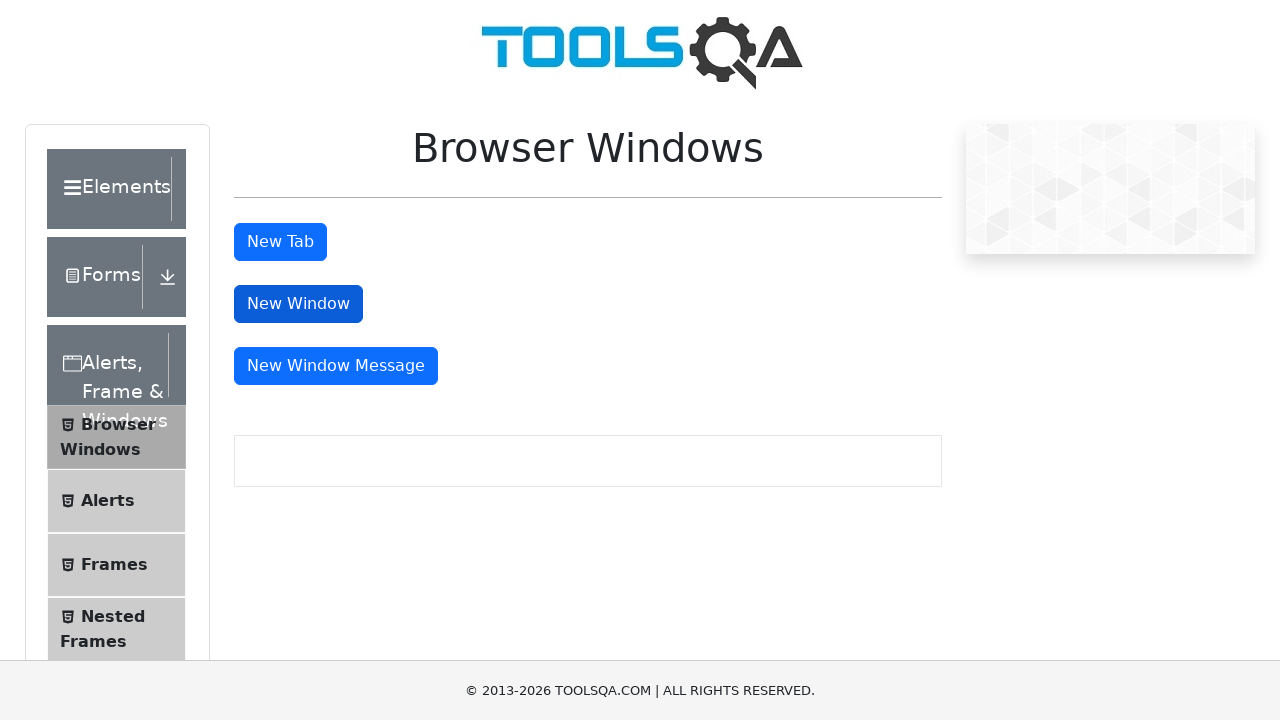

Retrieved heading text from popup: 'This is a sample page'
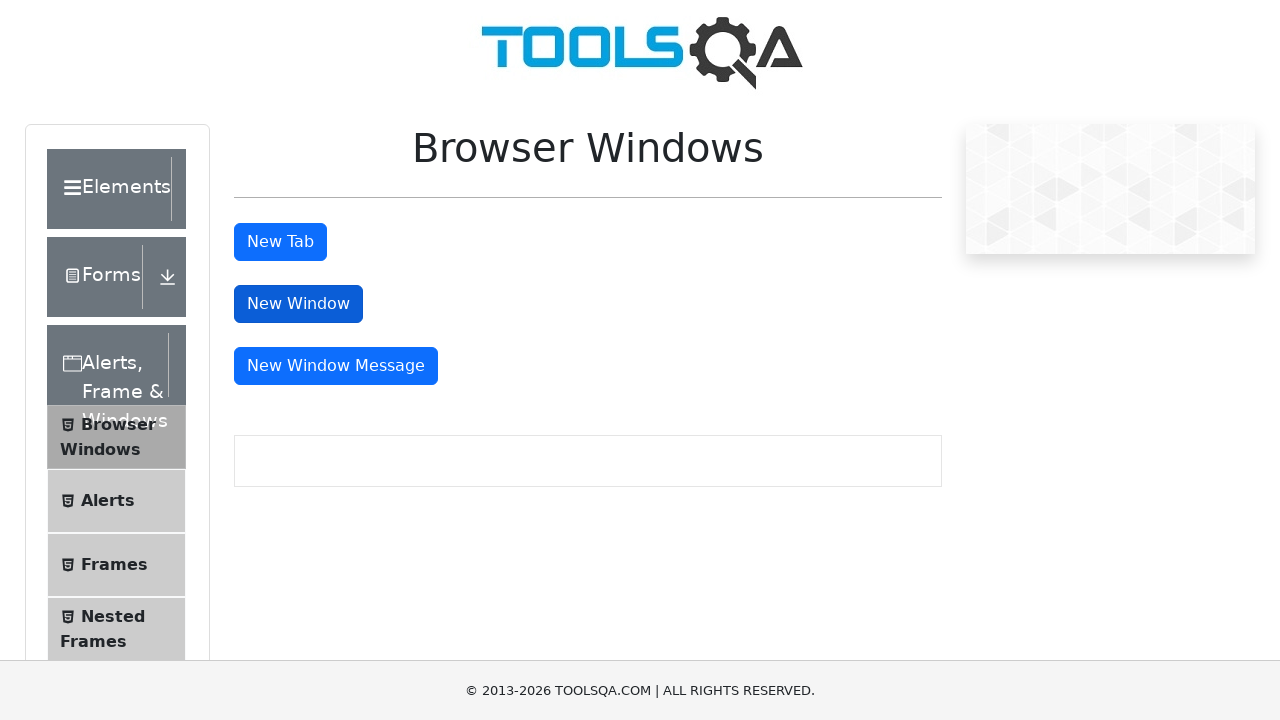

Closed popup window
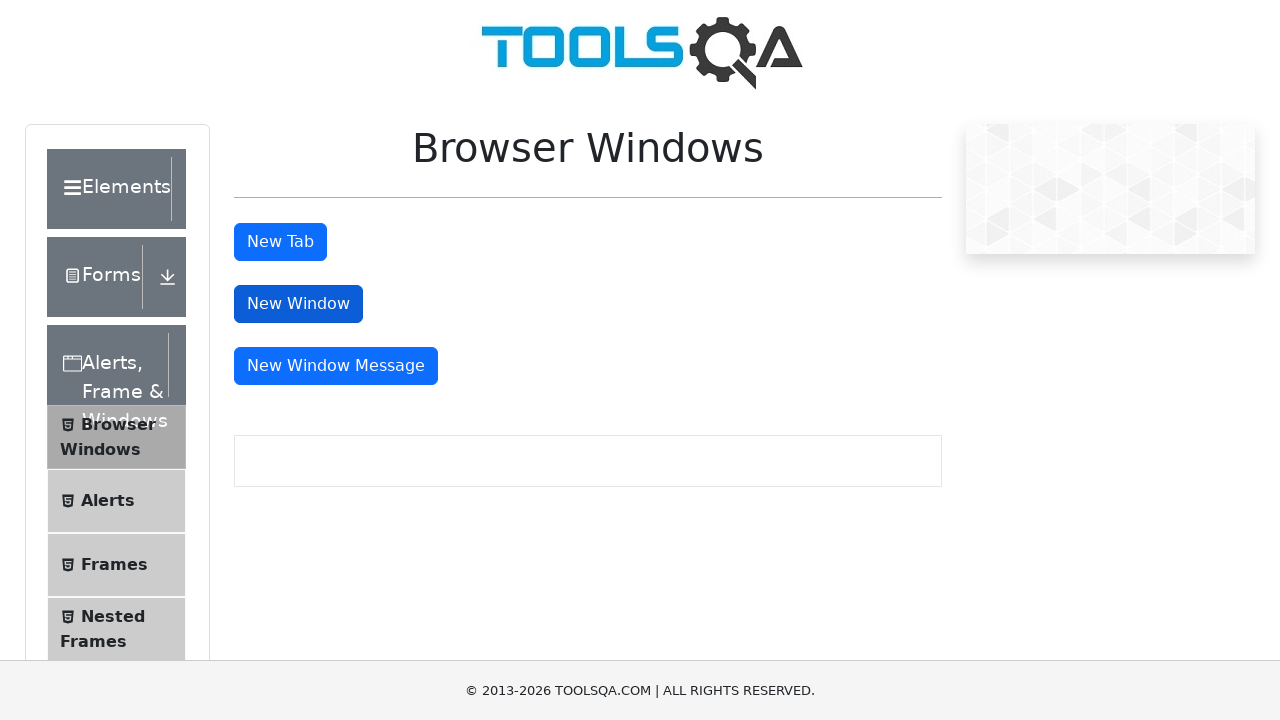

Clicked message window button at (336, 366) on #messageWindowButton
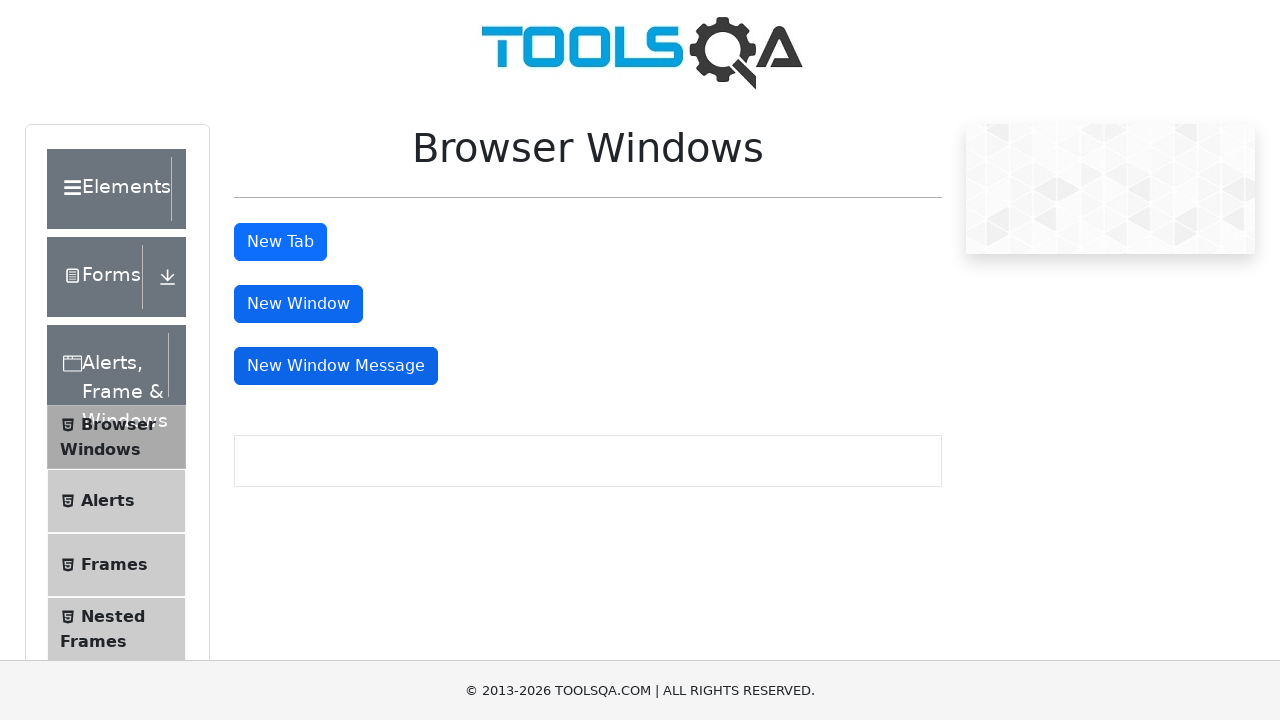

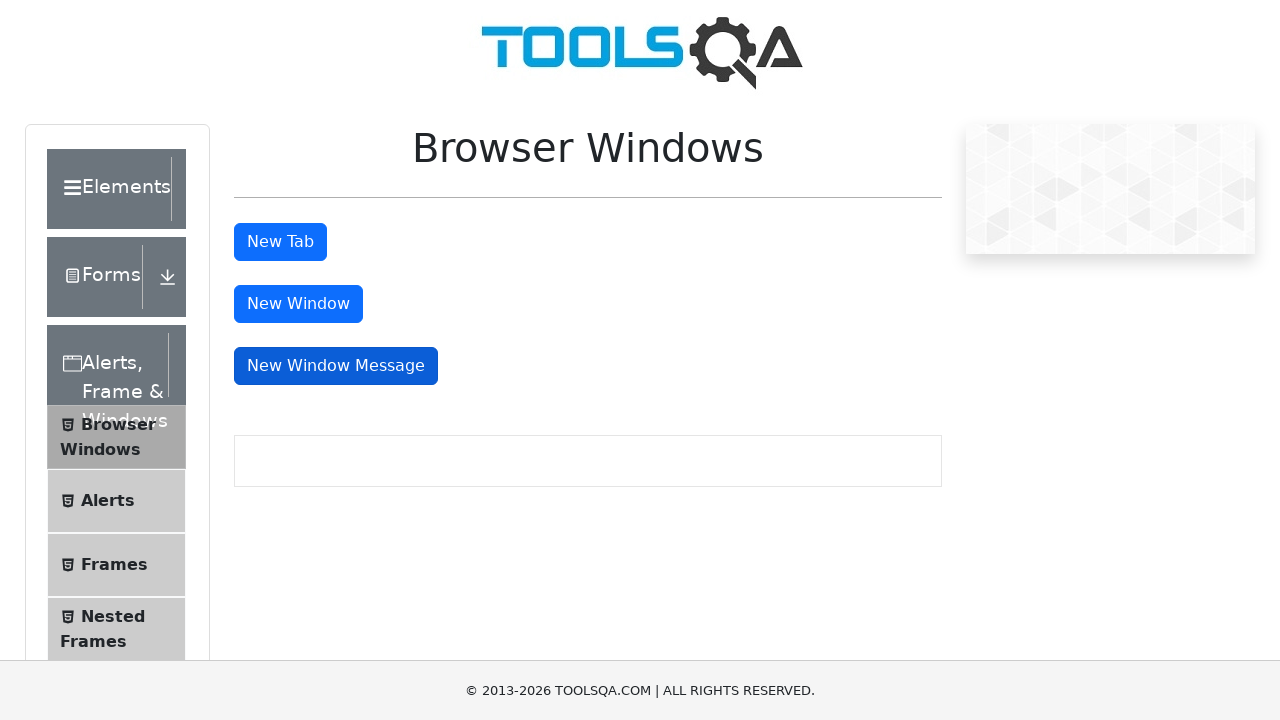